Navigates to the Demoblaze e-commerce demo website homepage

Starting URL: https://www.demoblaze.com/index.html

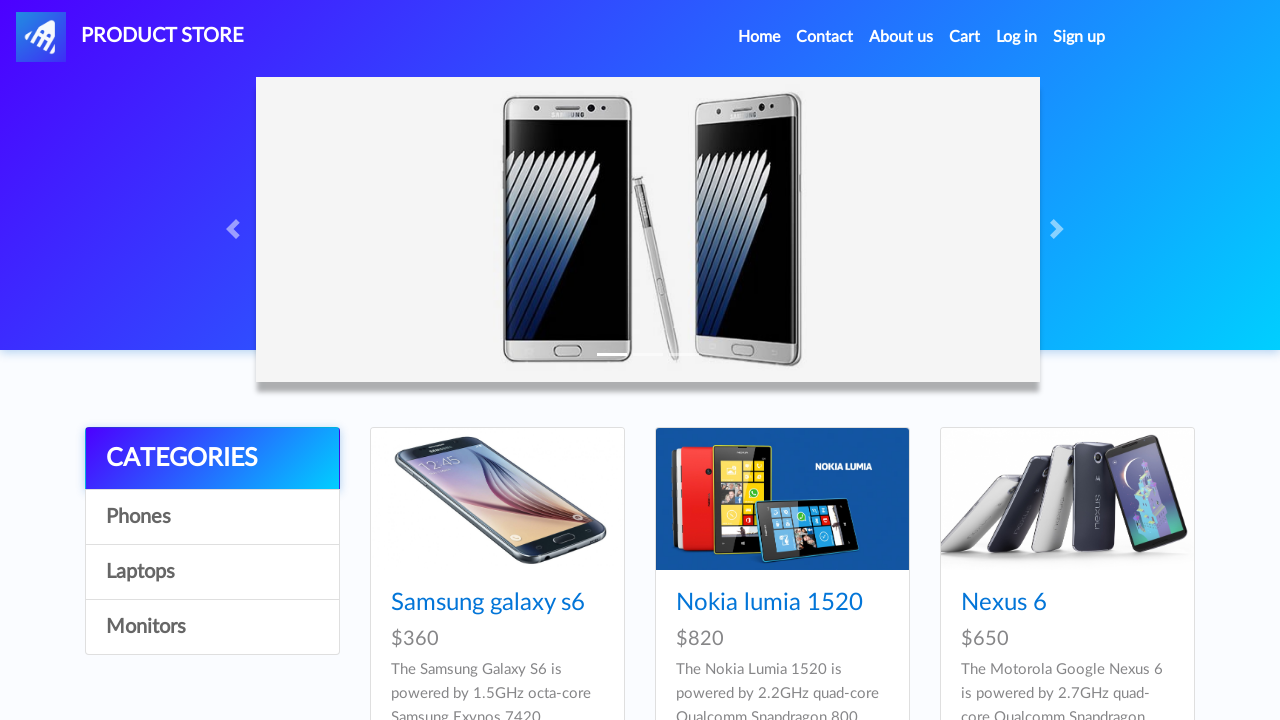

Waited for page to reach domcontentloaded state on Demoblaze homepage
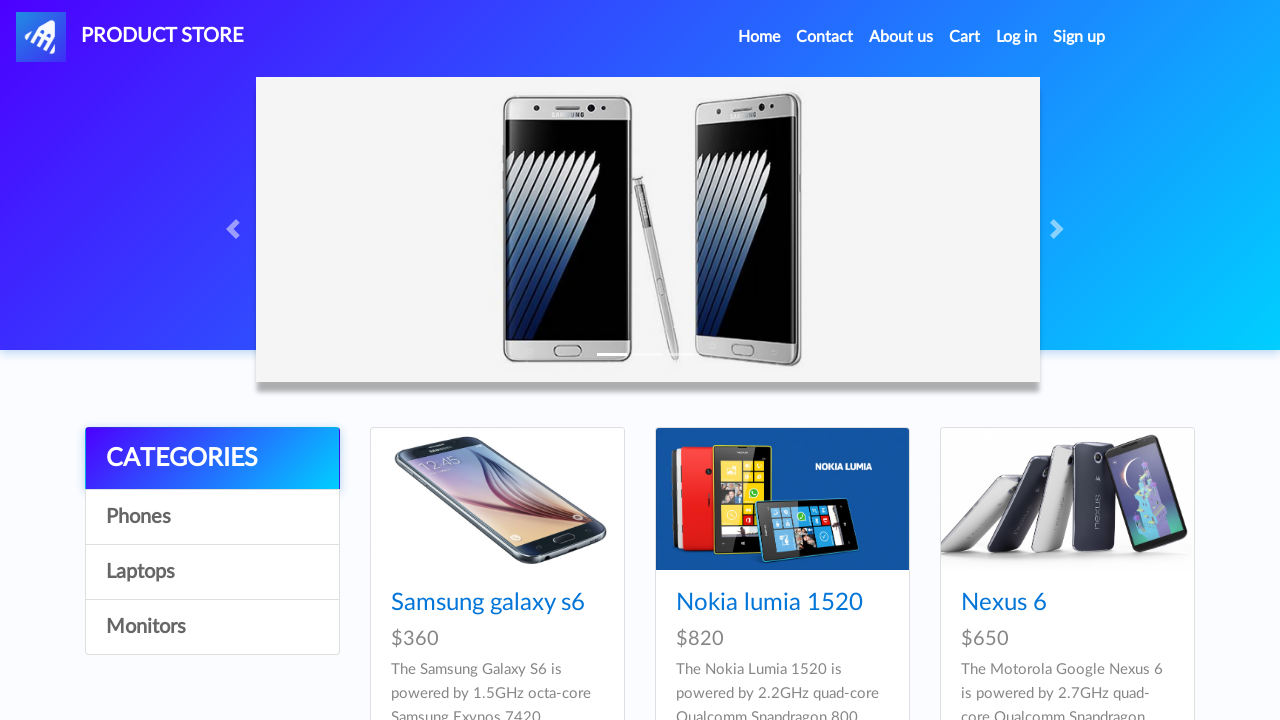

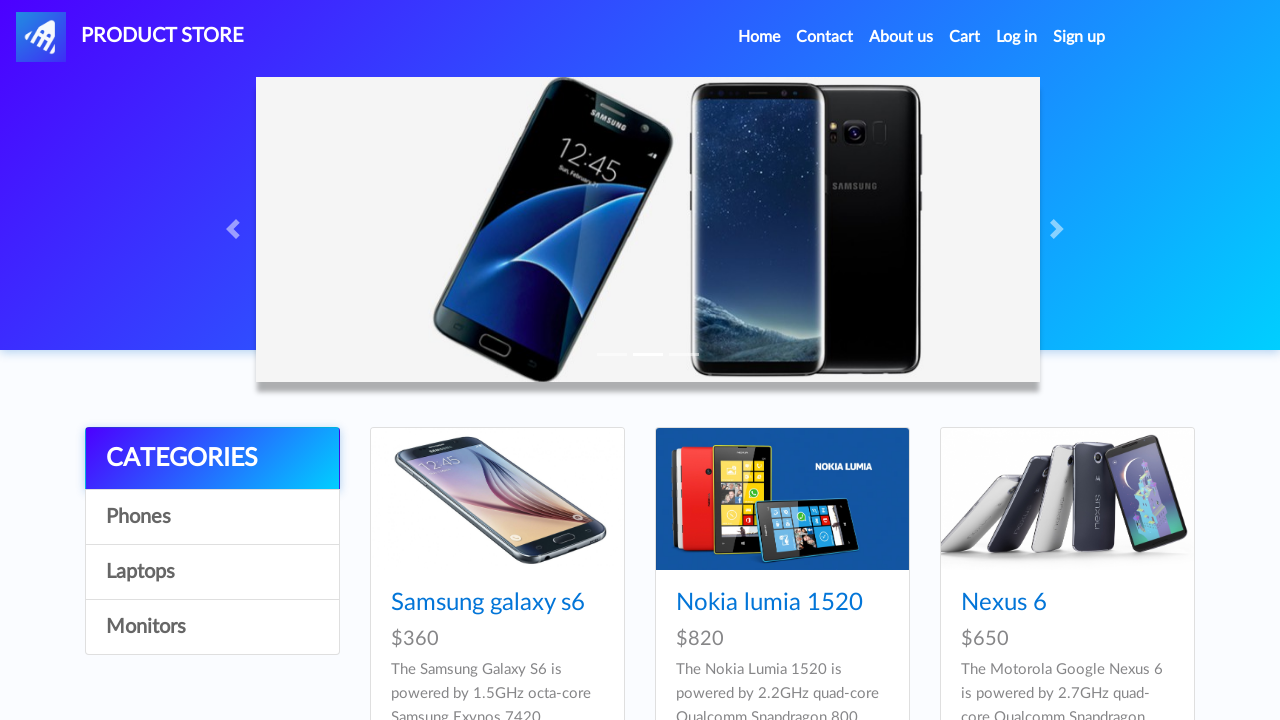